Tests the timer alert button on the DemoQA alerts page by clicking the button that triggers a delayed alert after 5 seconds.

Starting URL: https://demoqa.com/alerts

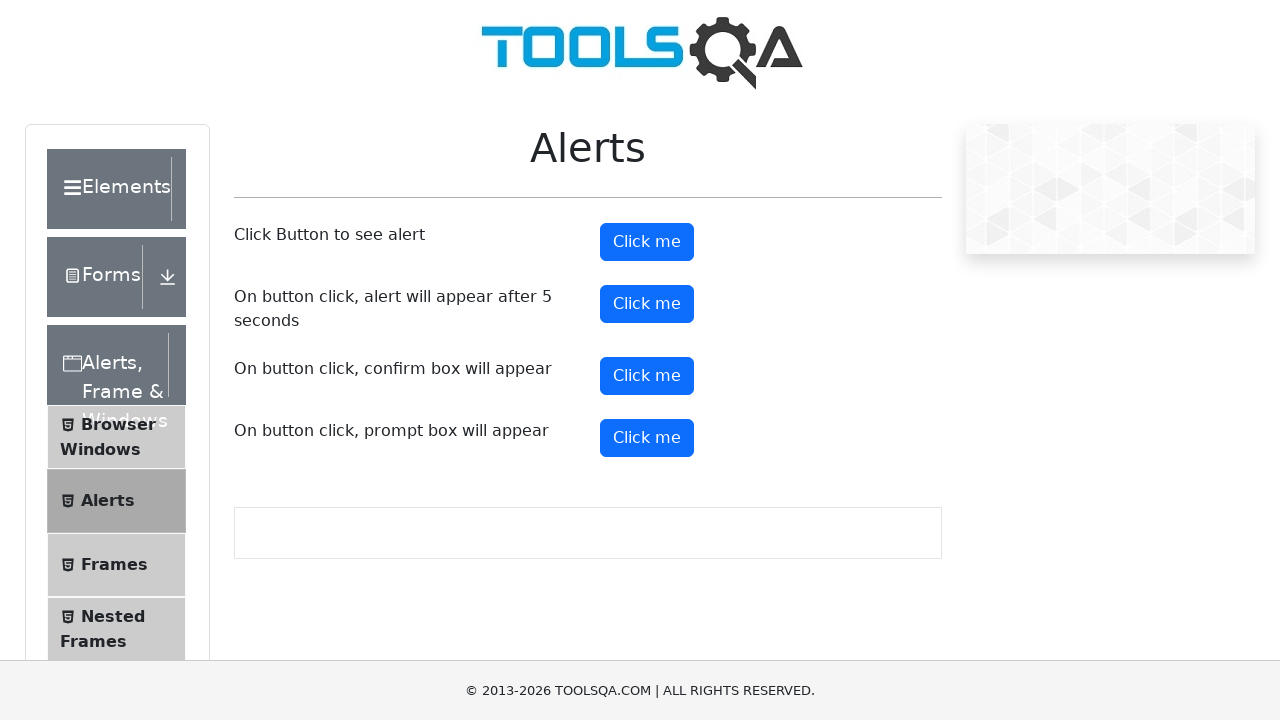

Clicked the timer alert button on DemoQA alerts page at (647, 304) on #timerAlertButton
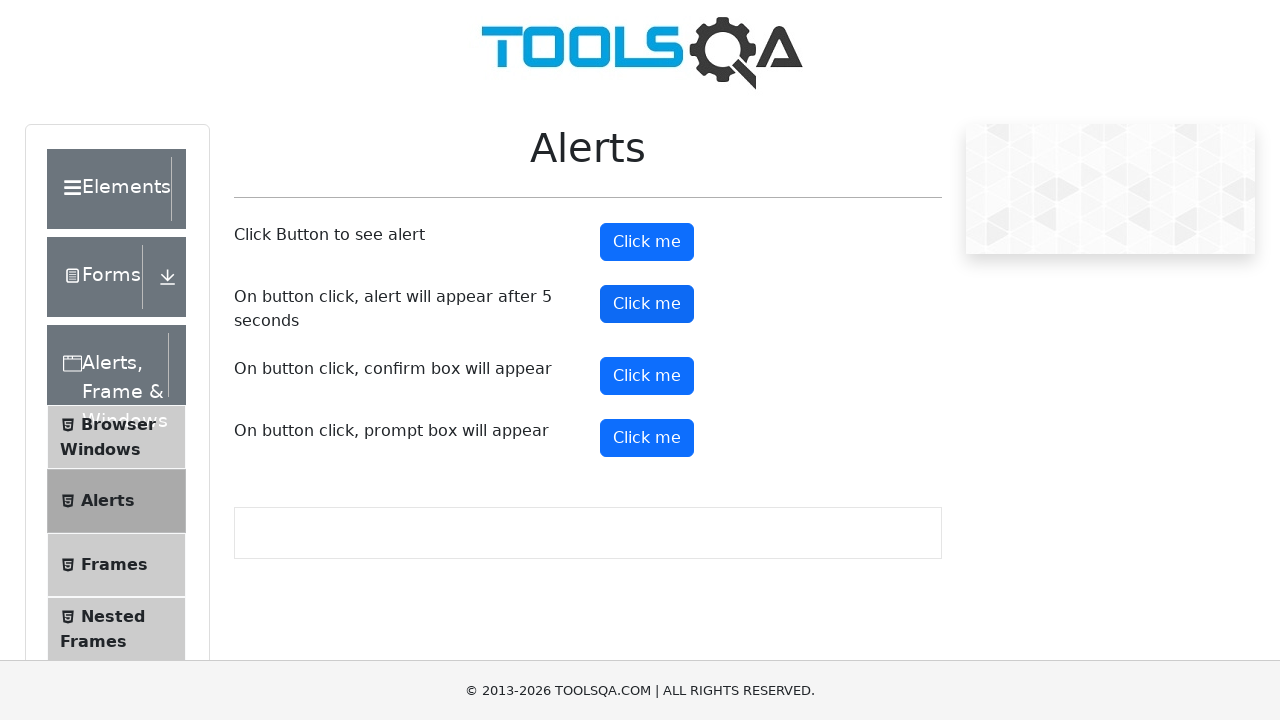

Waited 6 seconds for the delayed alert to appear
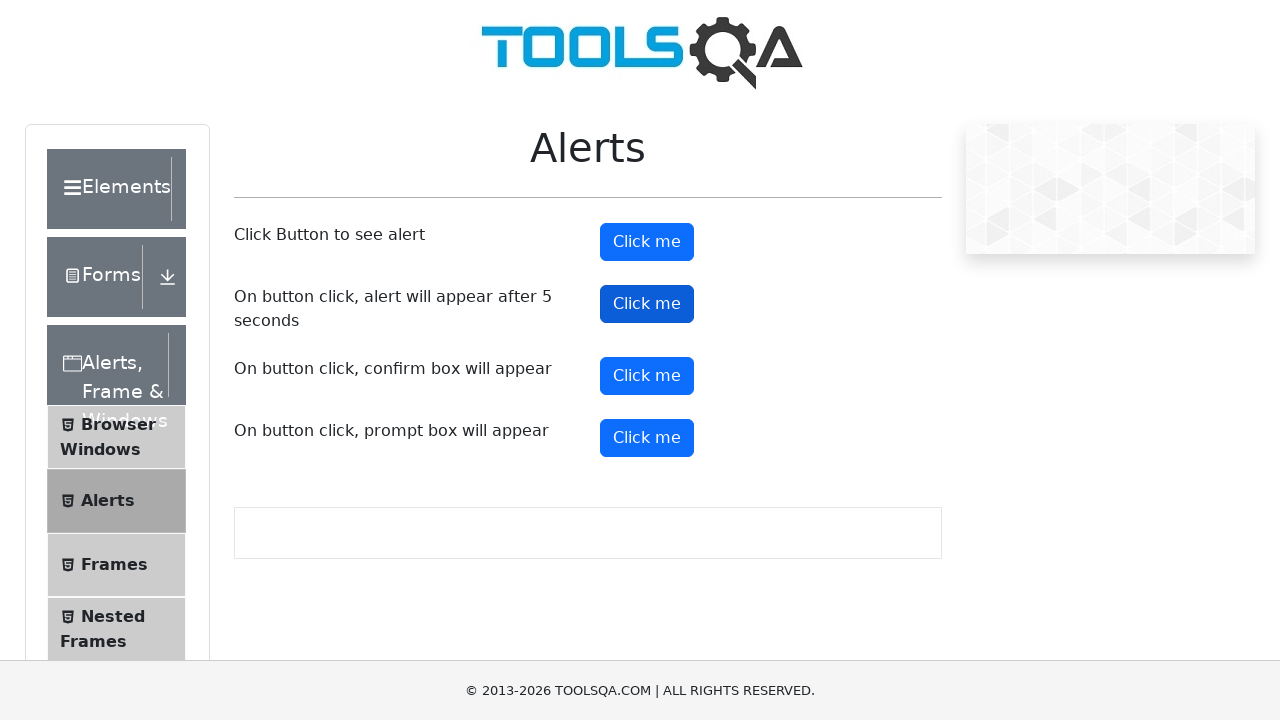

Set up dialog handler to accept the alert
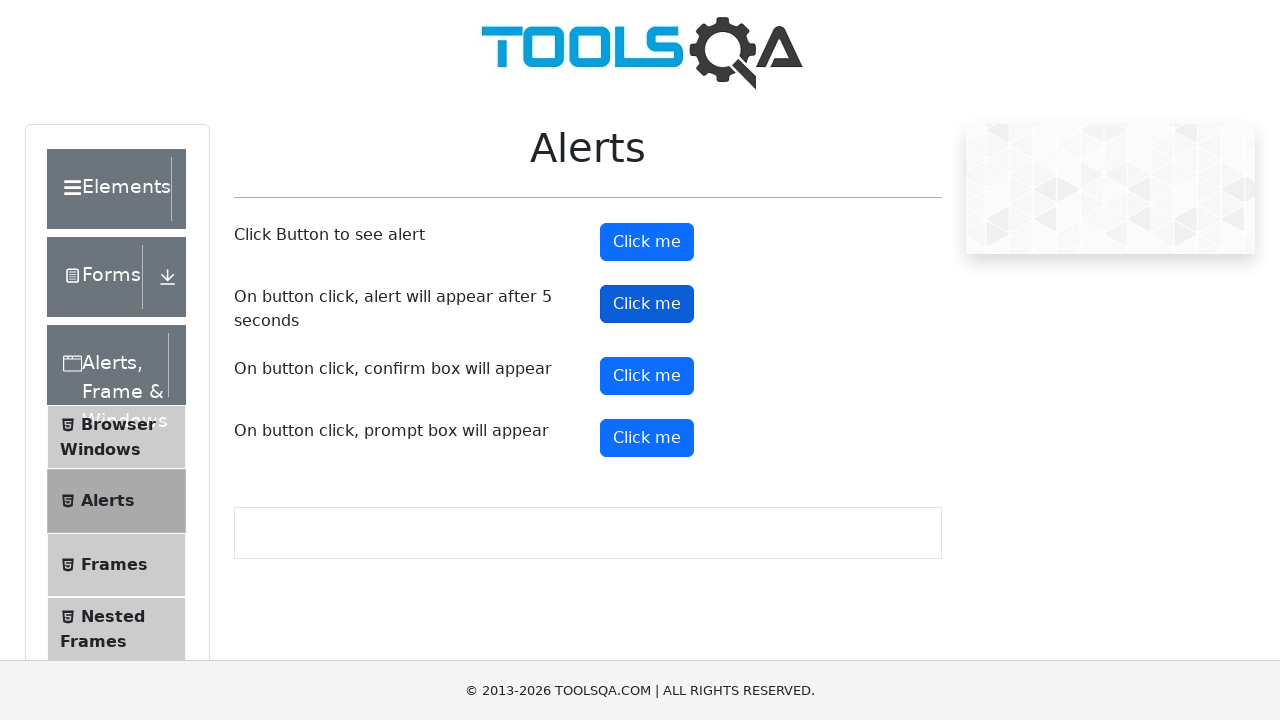

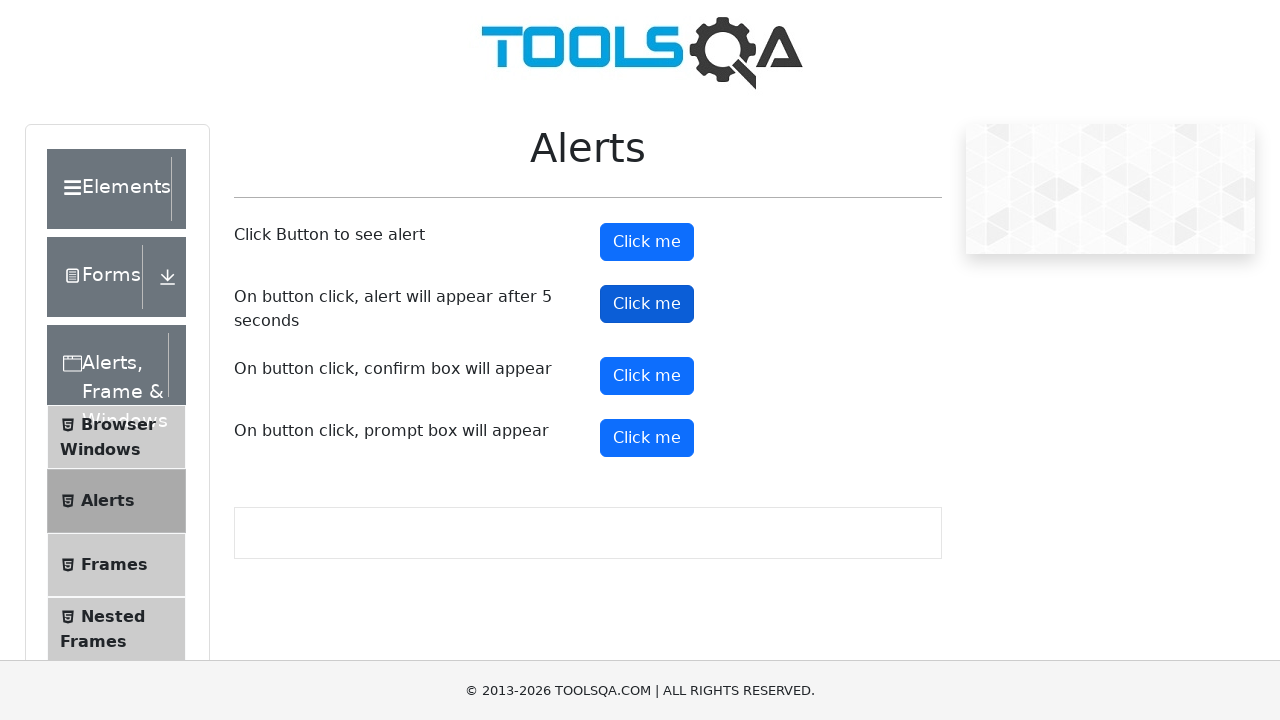